Tests element visibility by verifying an element is visible, clicking a hide button, and verifying the element becomes hidden

Starting URL: https://rahulshettyacademy.com/AutomationPractice

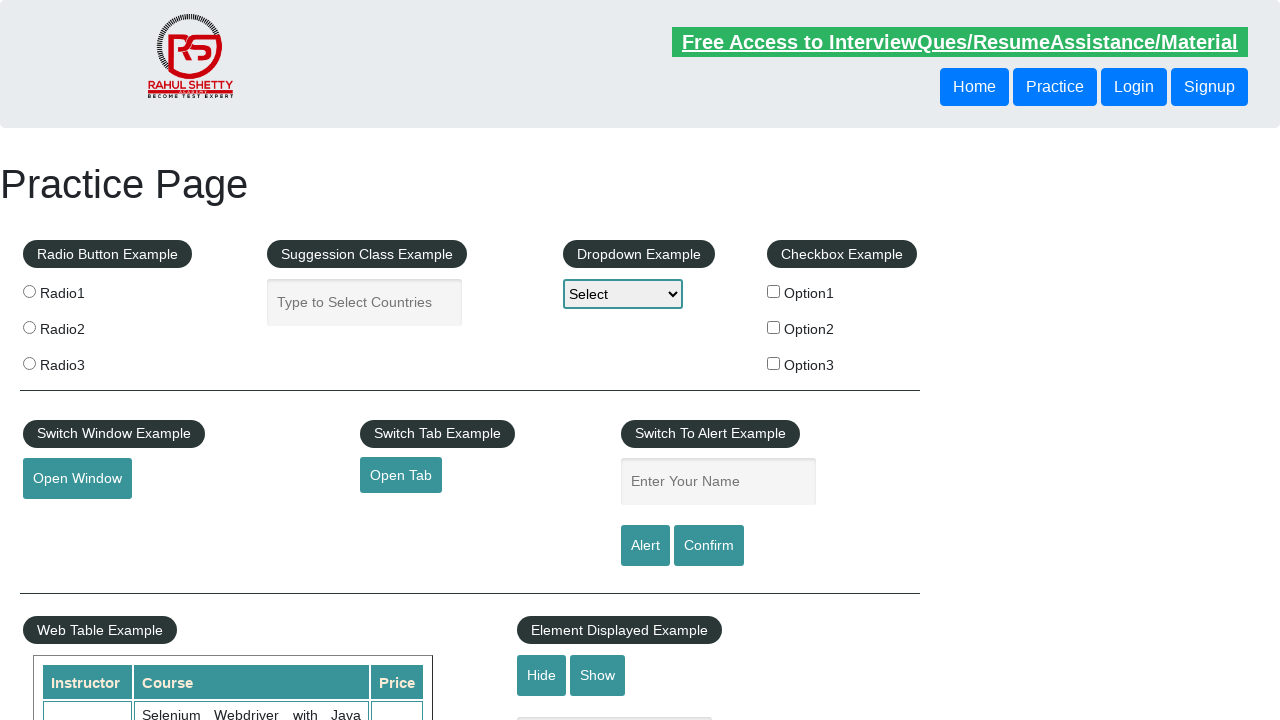

Verified that the text element is visible
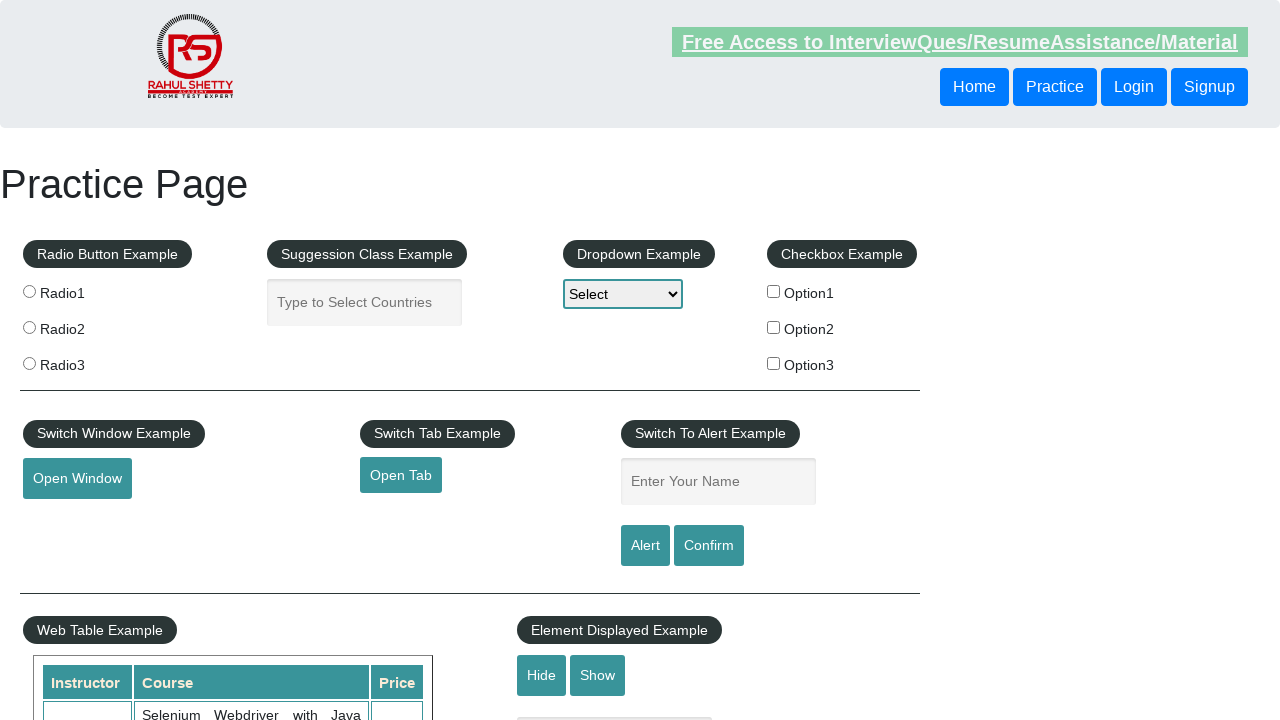

Clicked the hide textbox button at (542, 675) on #hide-textbox
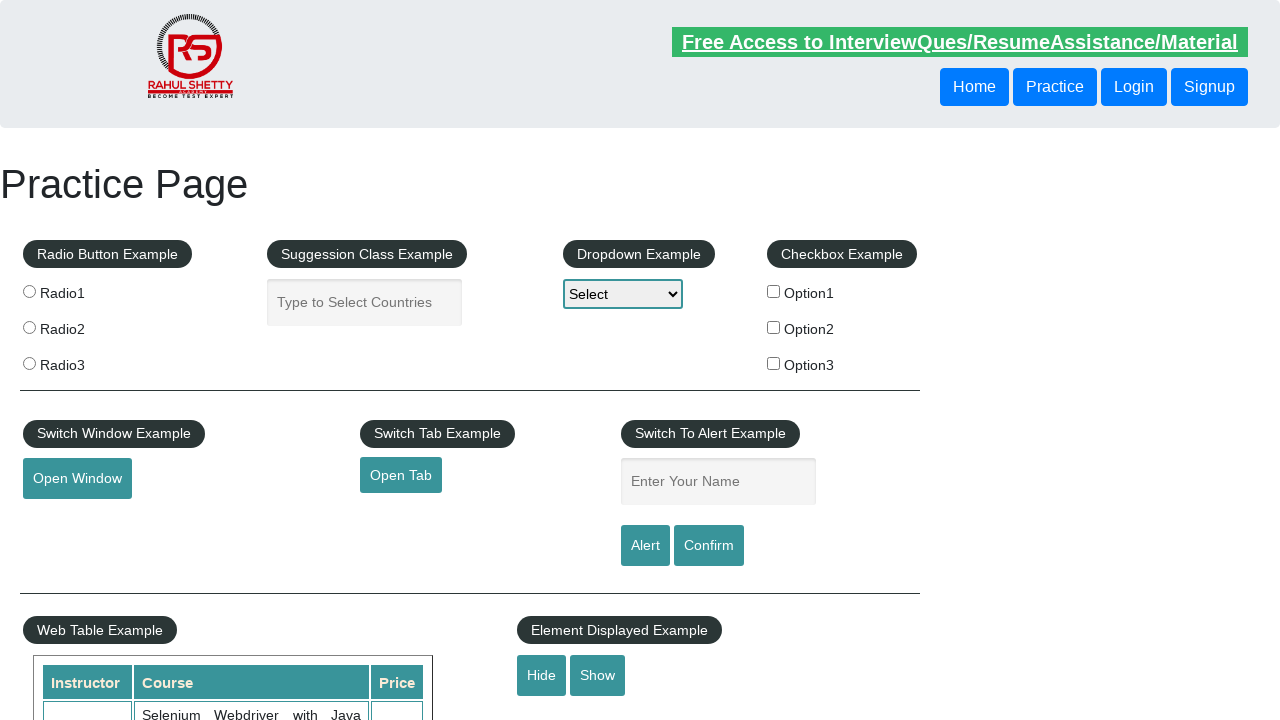

Verified that the text element is now hidden
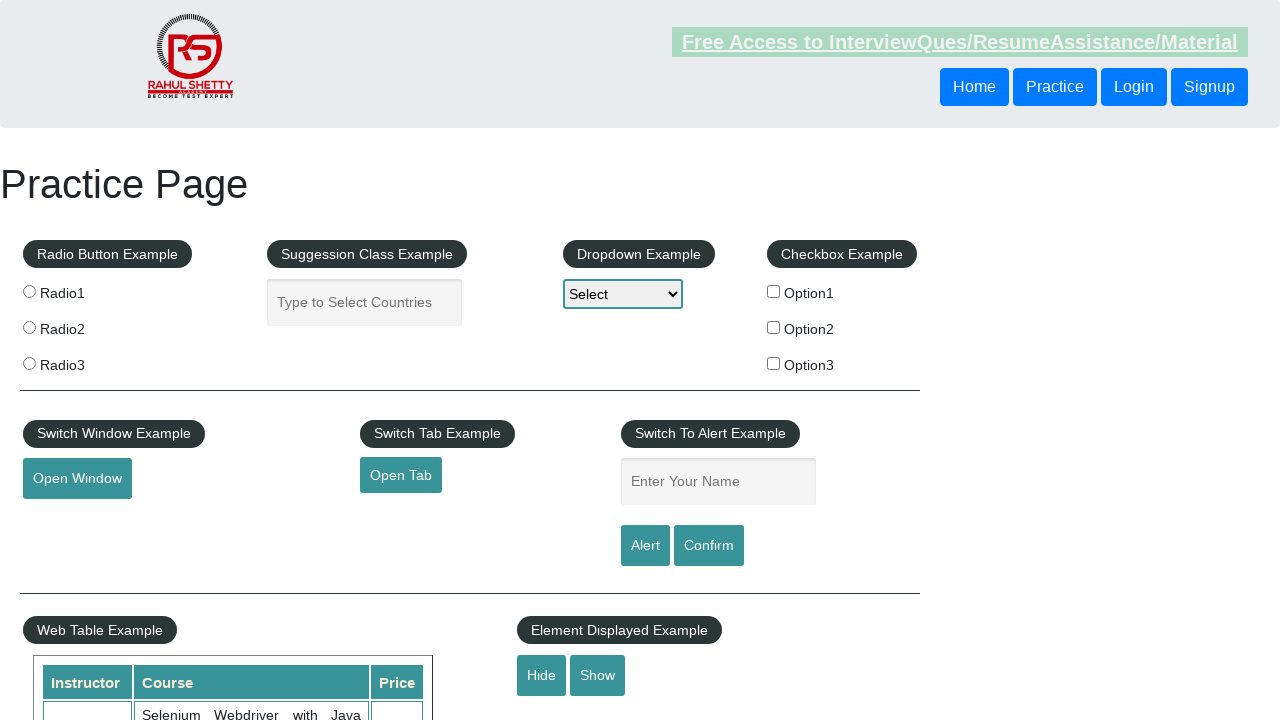

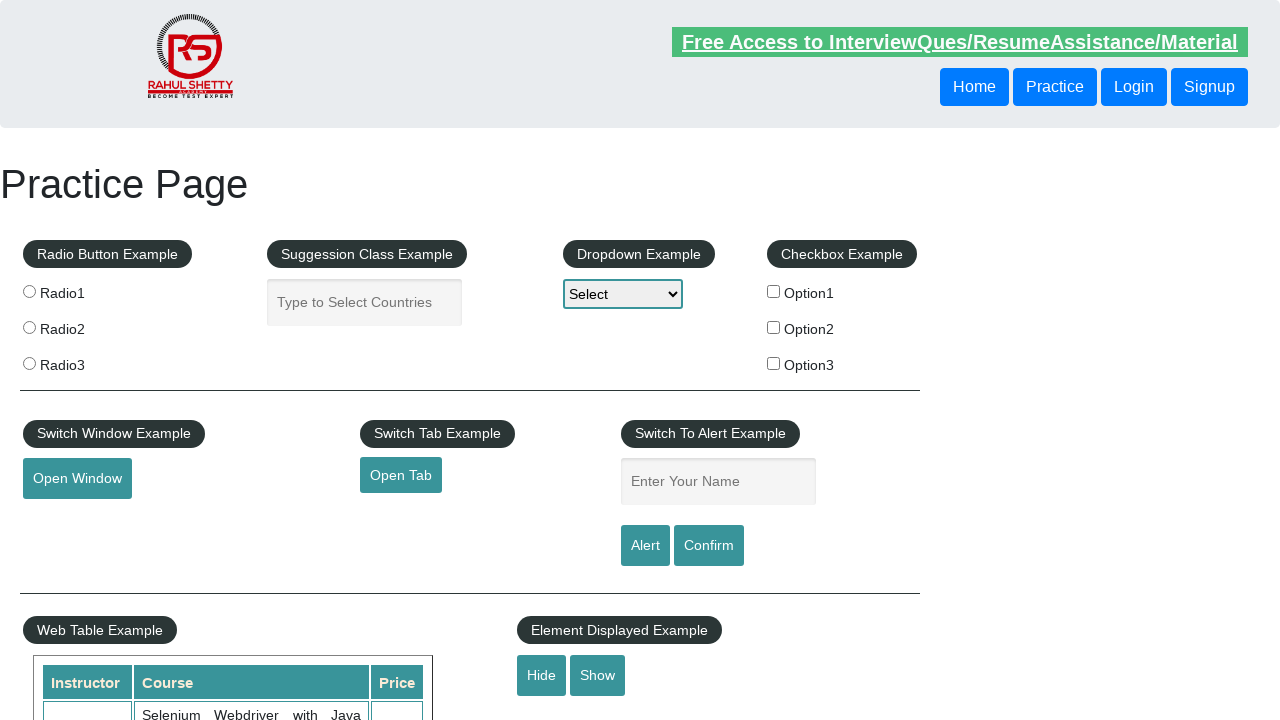